Tests file upload functionality by selecting a file and clicking the upload button, then verifying the success message is displayed.

Starting URL: https://the-internet.herokuapp.com/upload

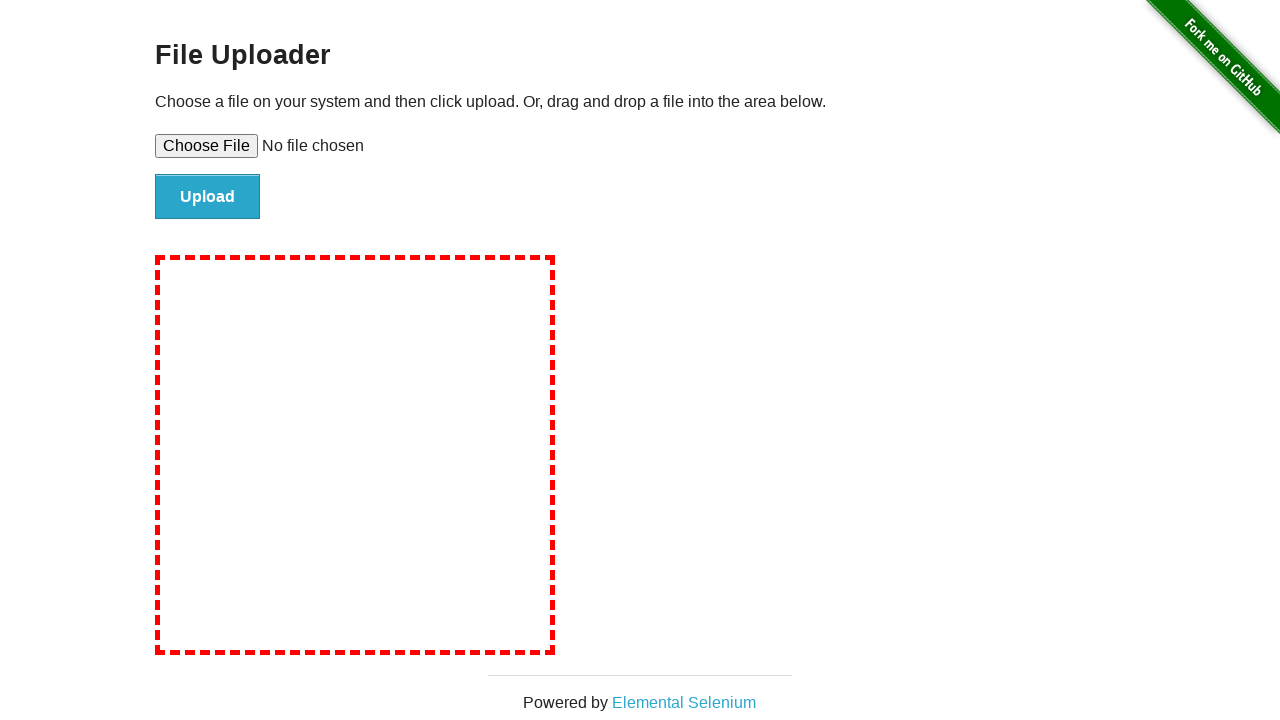

Created temporary test file for upload
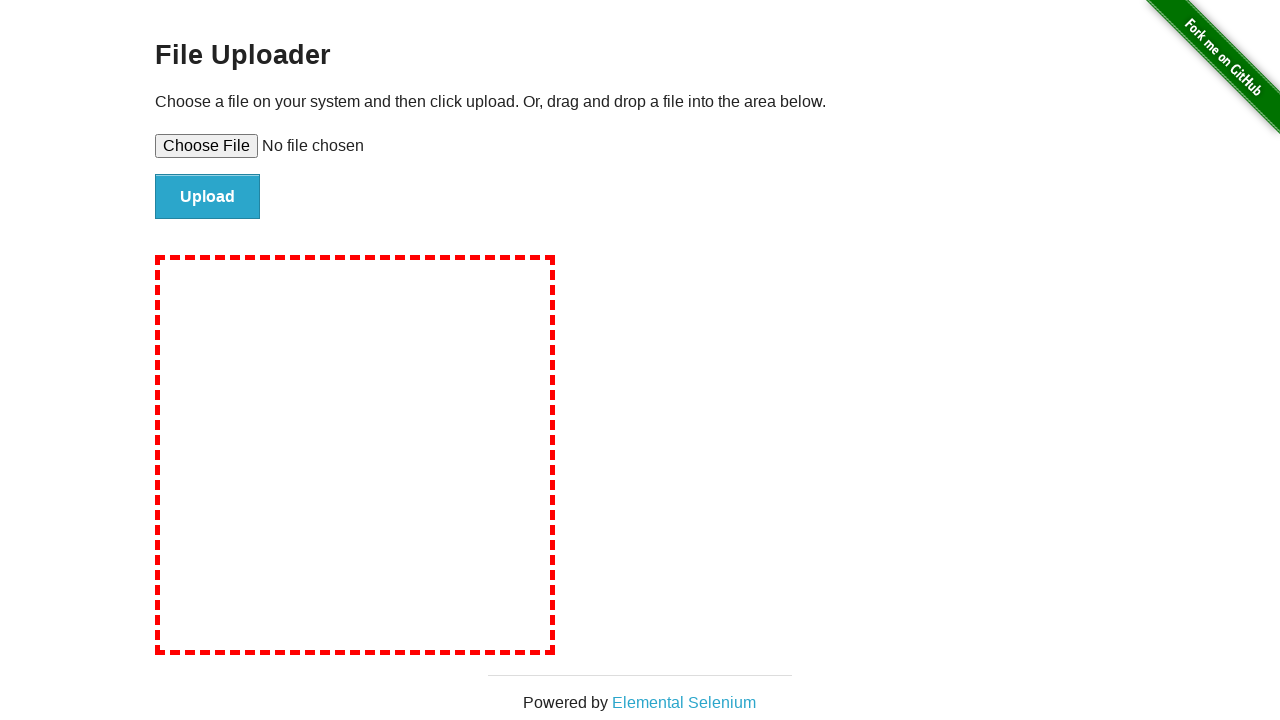

Selected test file using file input element
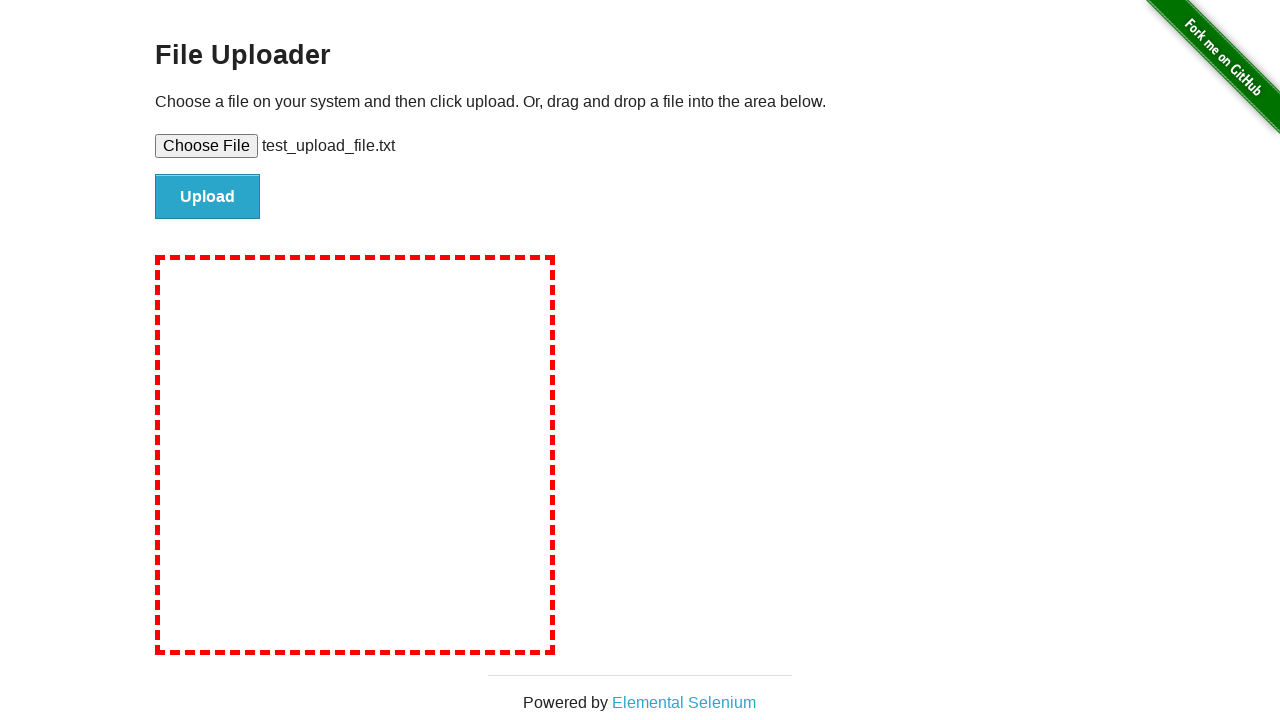

Clicked upload button at (208, 197) on #file-submit
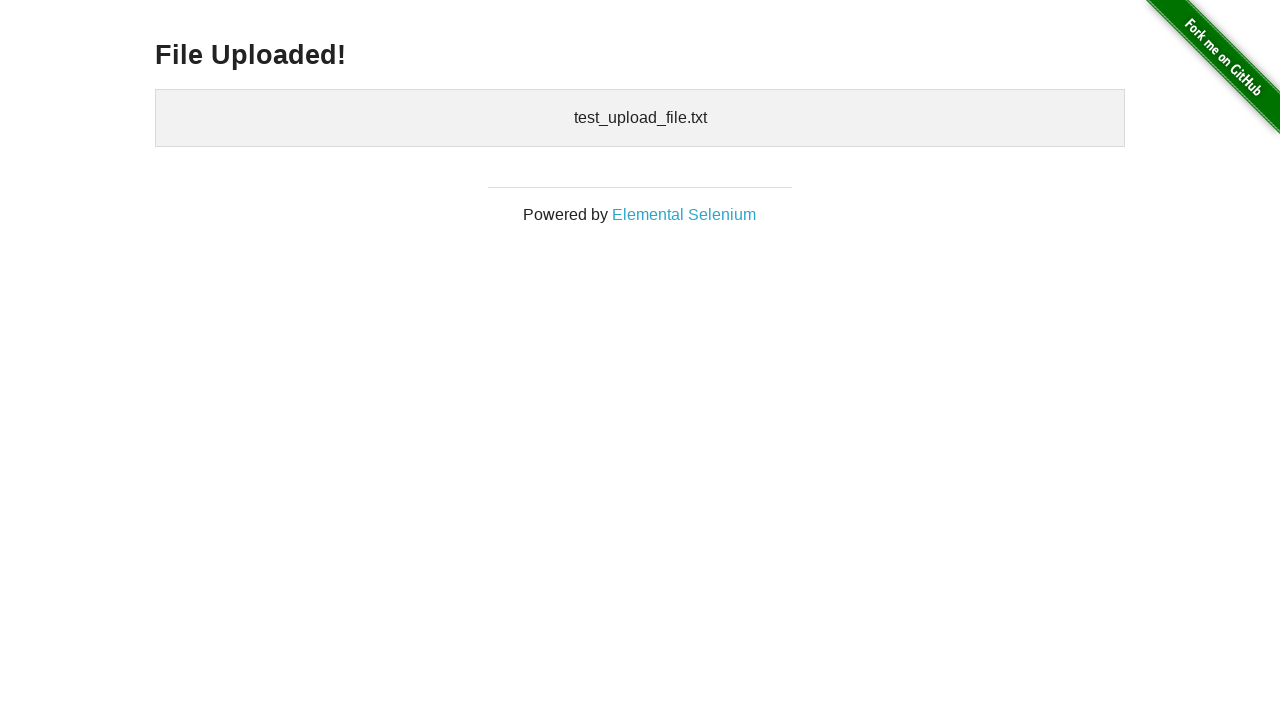

Success message appeared on the page
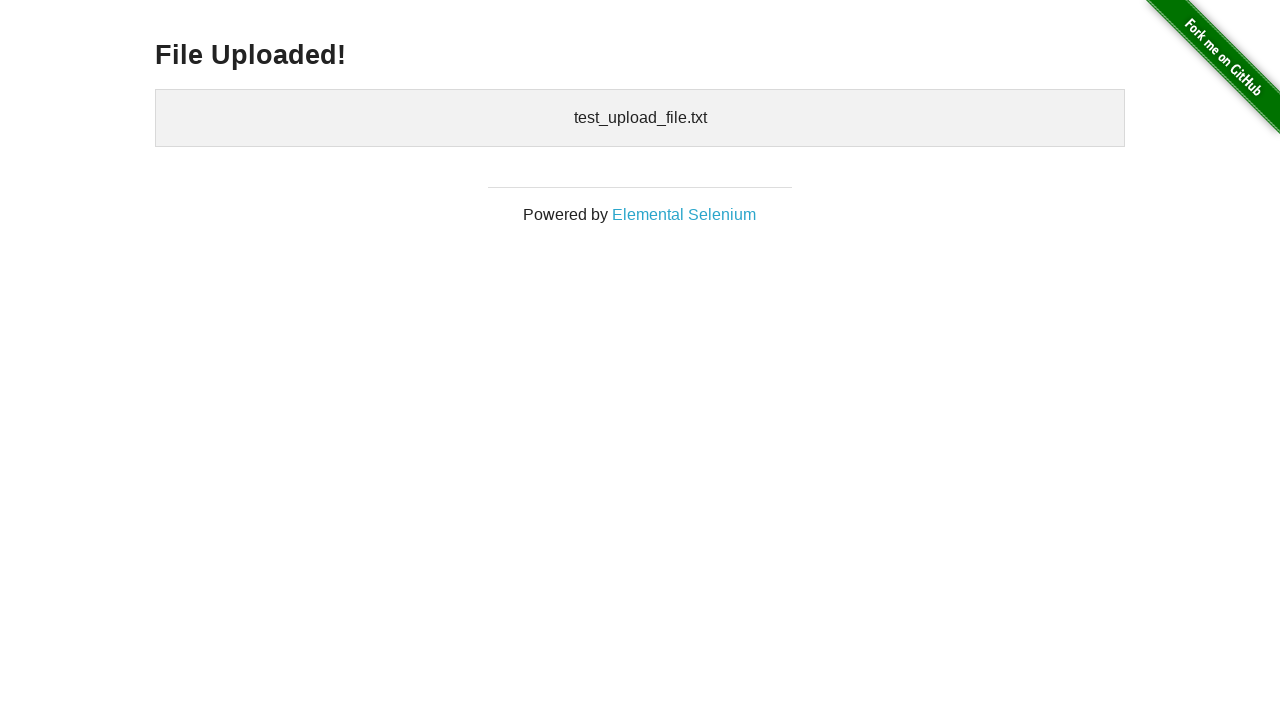

Located success message element
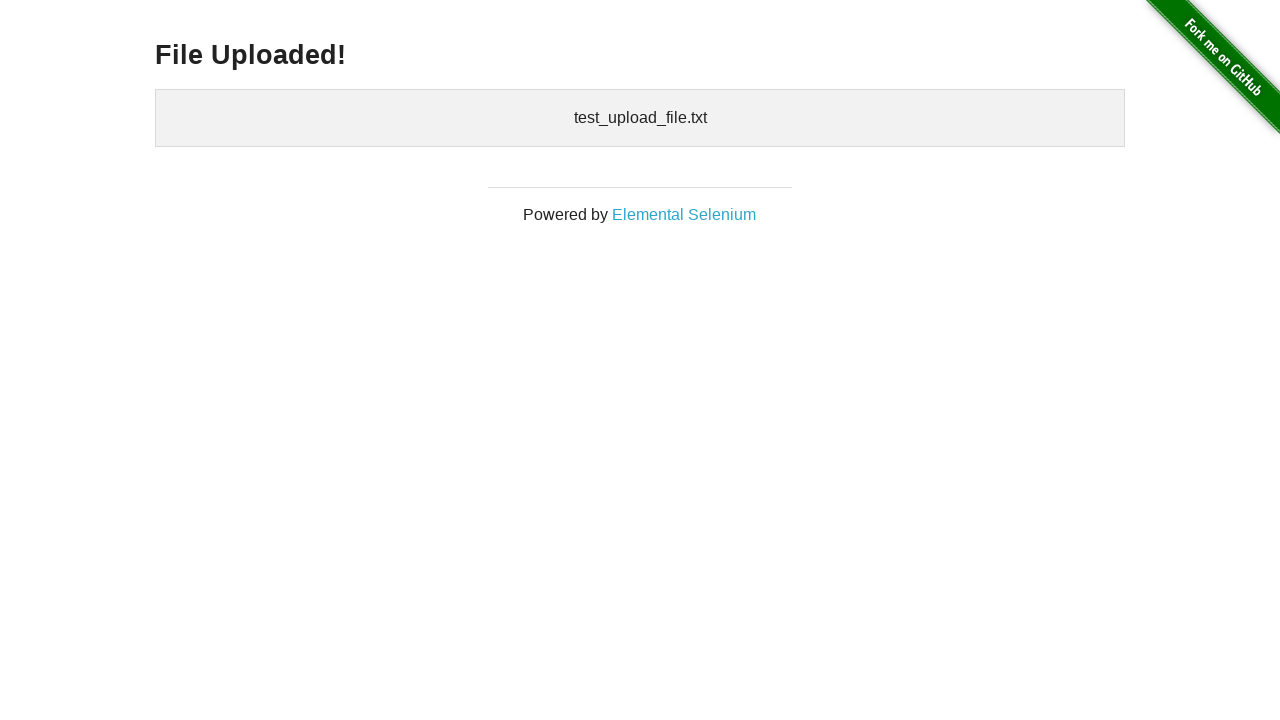

Verified success message displays 'File Uploaded!'
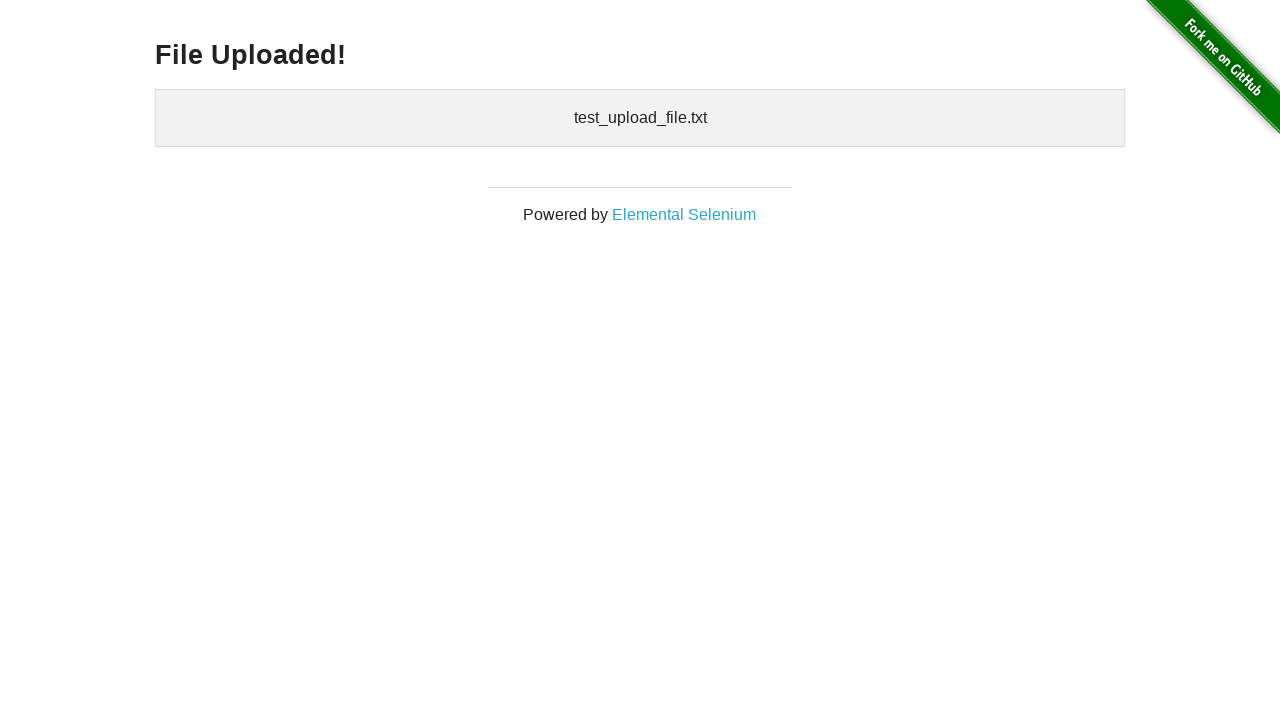

Cleaned up temporary test file
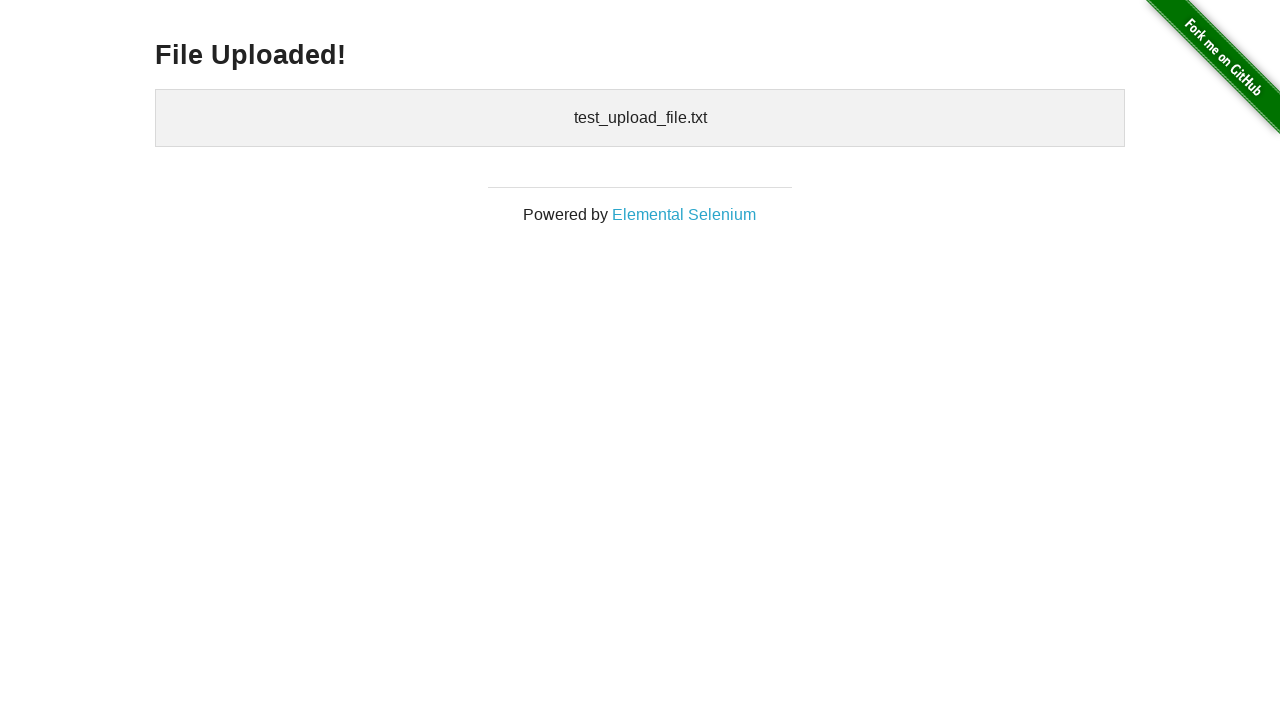

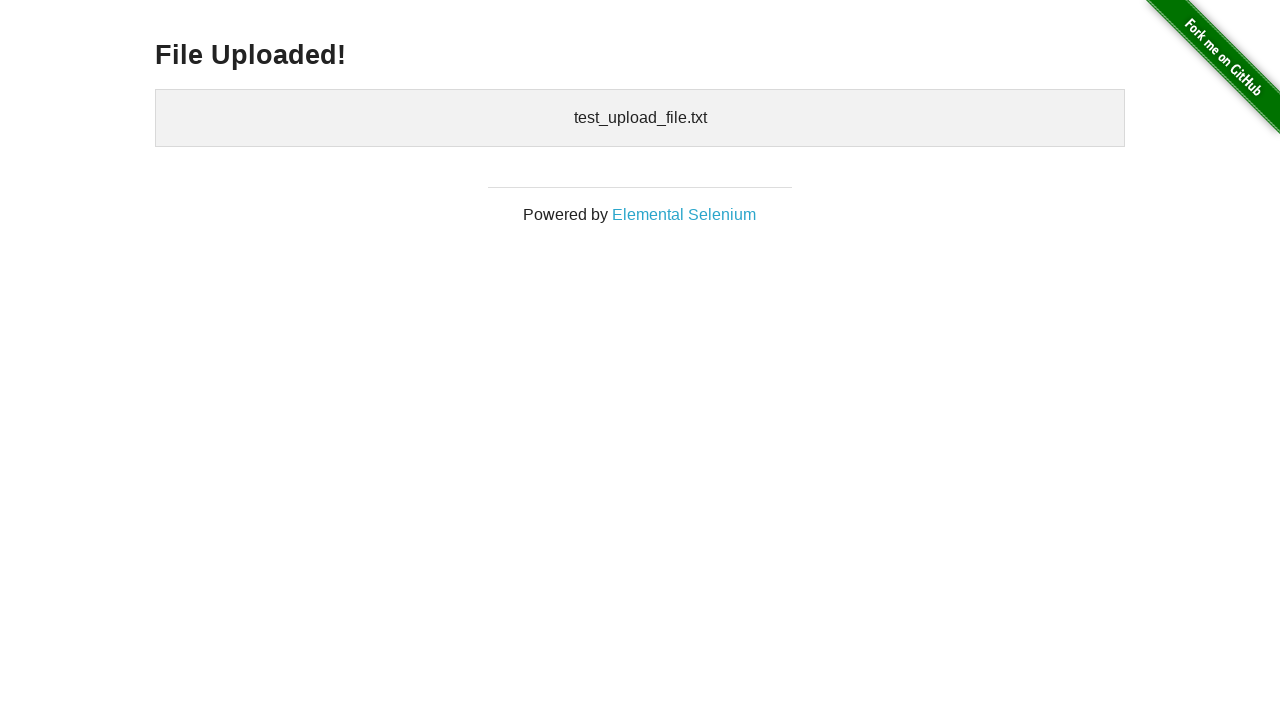